Tests auto-suggest dropdown by typing partial text and selecting from suggestions

Starting URL: https://rahulshettyacademy.com/dropdownsPractise/

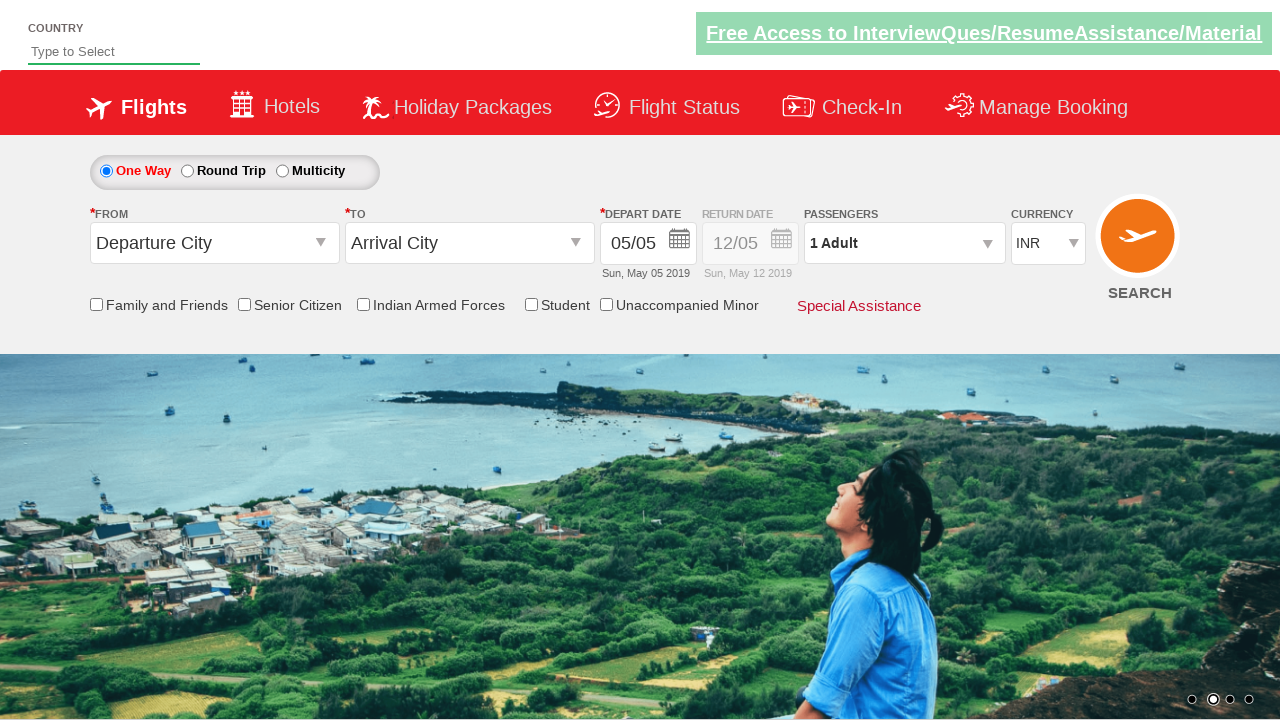

Typed 'ind' in the autosuggest country field on //*[@id='autosuggest']
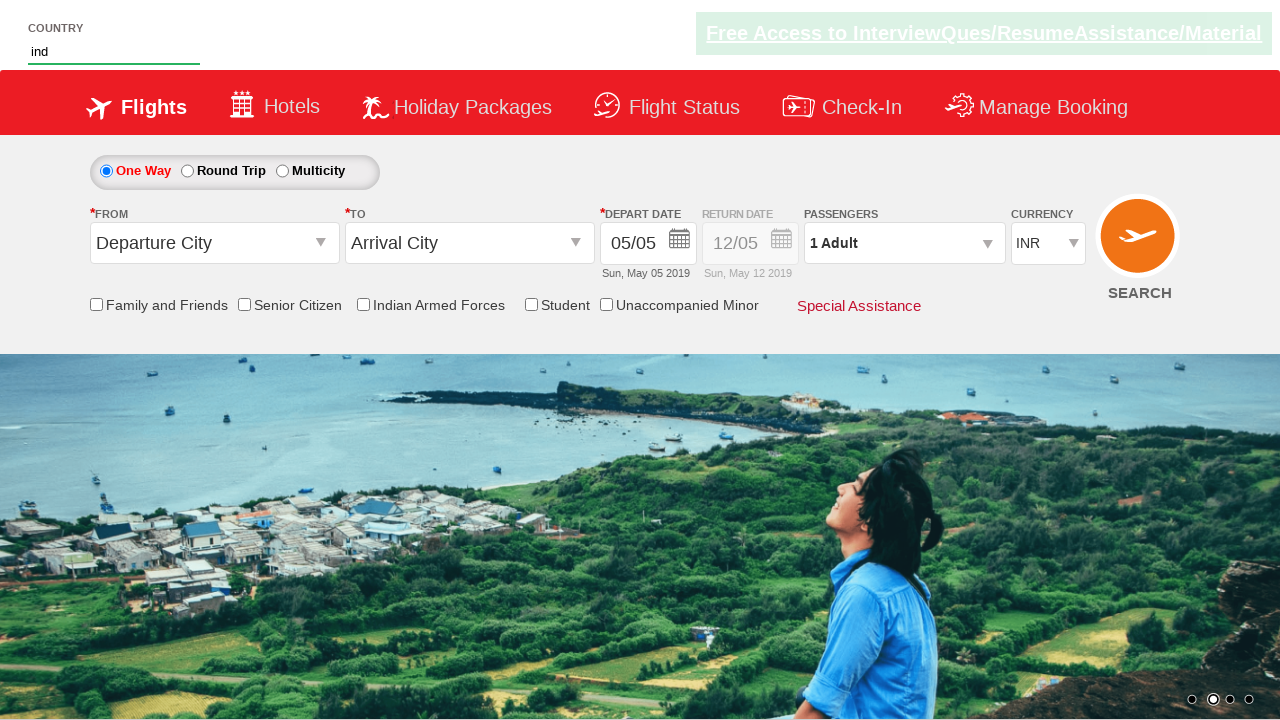

Auto-suggest dropdown appeared with suggestions
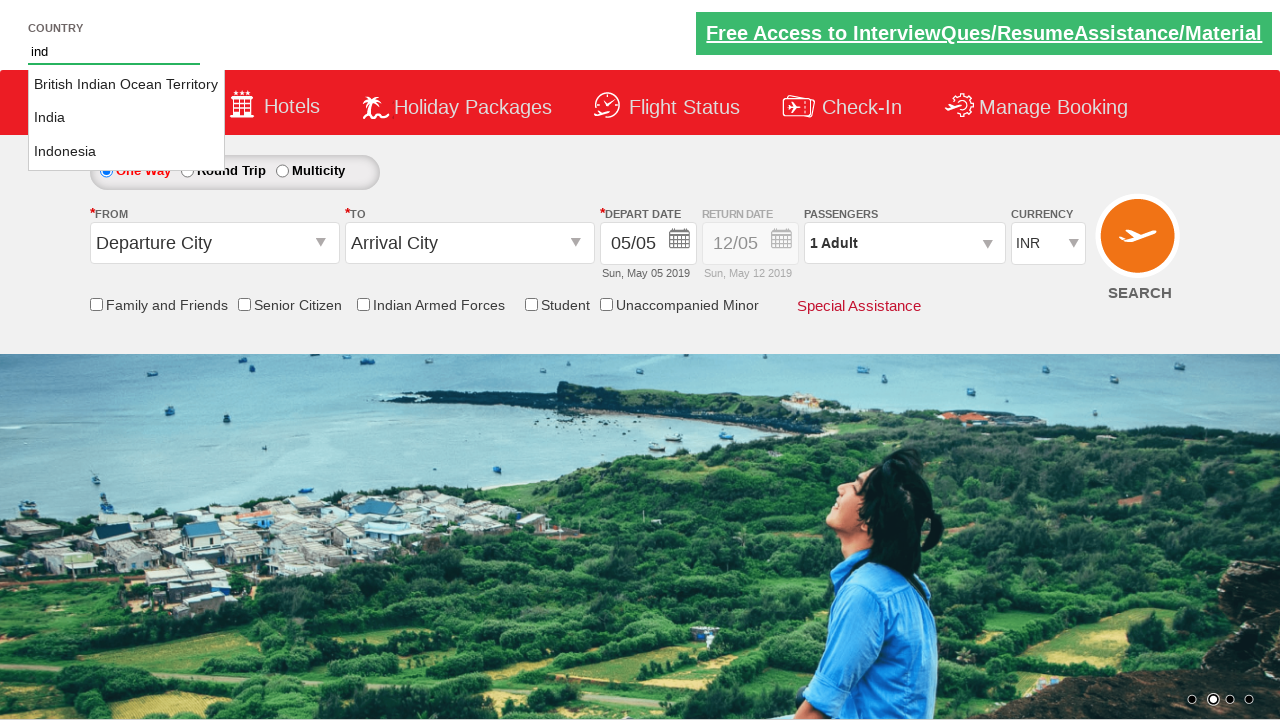

Located all suggestion items in dropdown
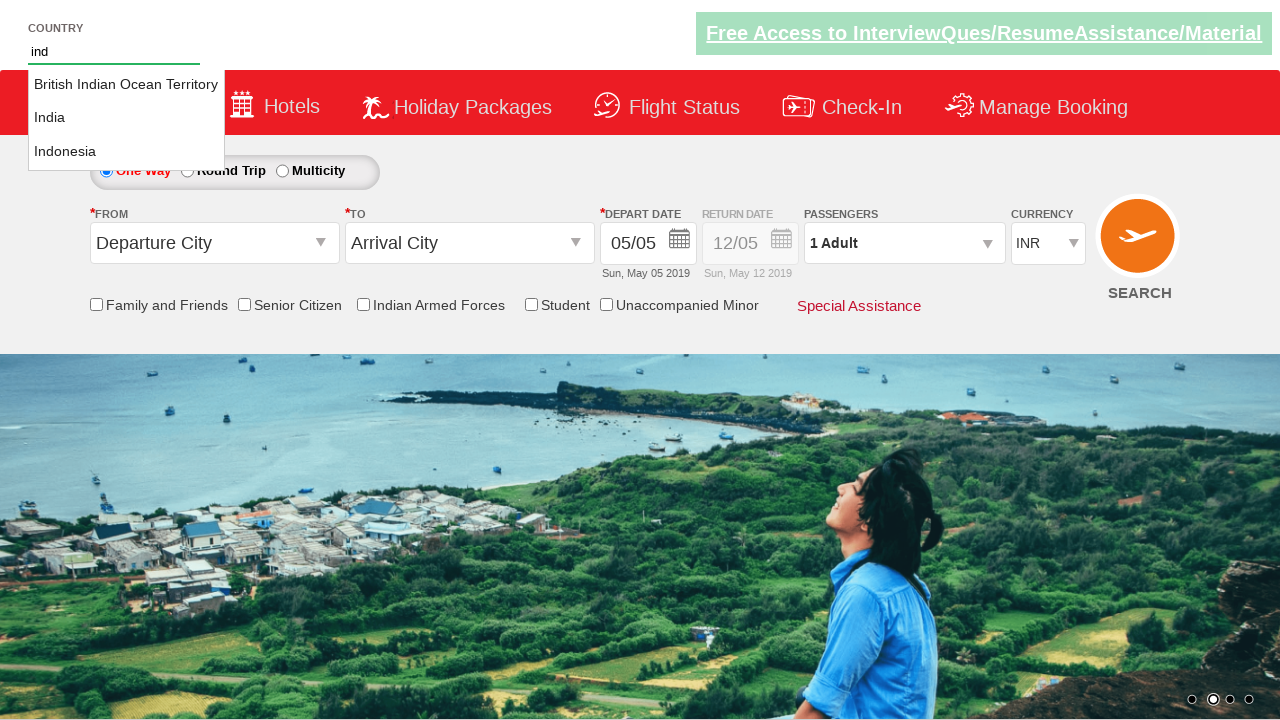

Selected 'India' from the auto-suggest dropdown at (126, 118) on xpath=//li[@class='ui-menu-item'] >> nth=1
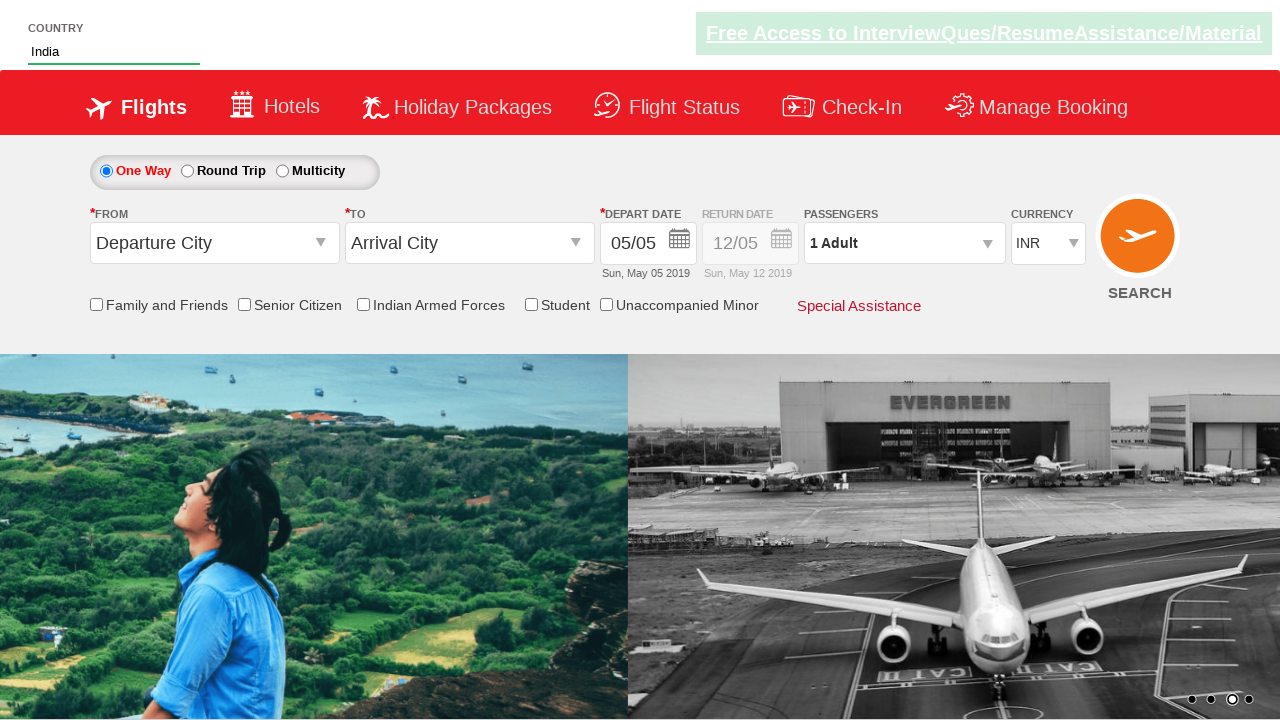

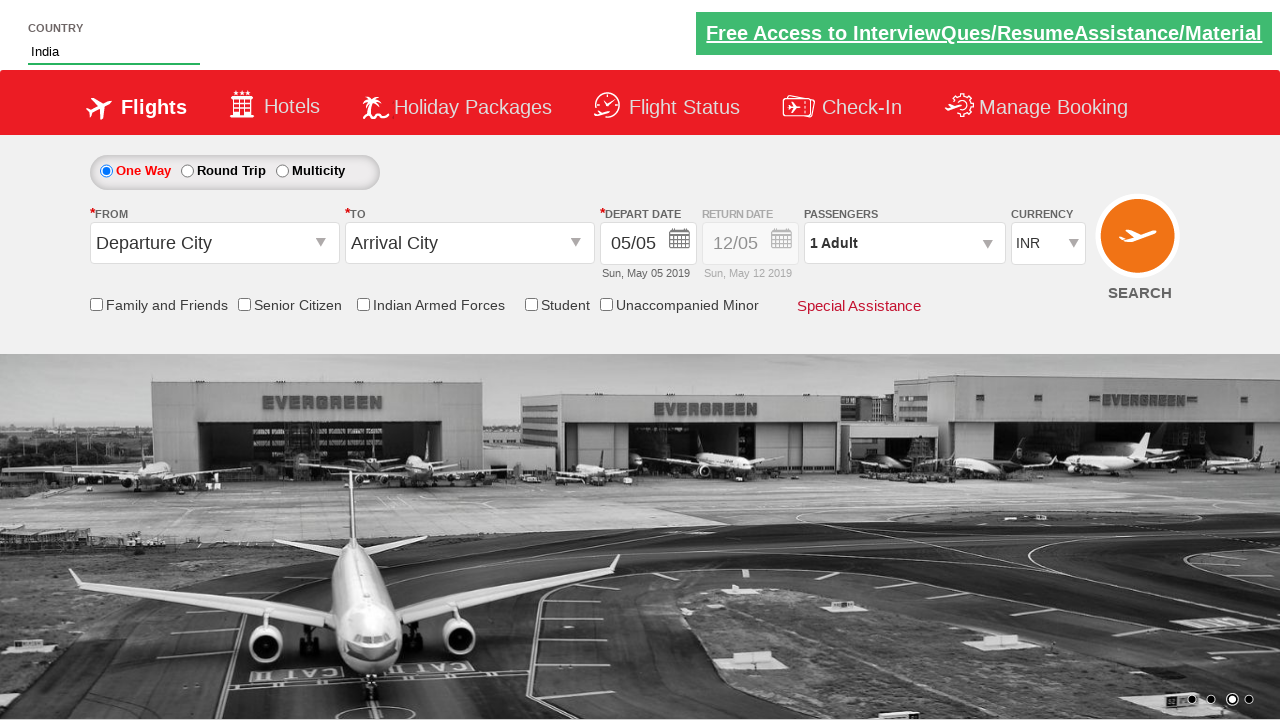